Tests unmarking a completed todo item by unchecking its checkbox

Starting URL: https://demo.playwright.dev/todomvc

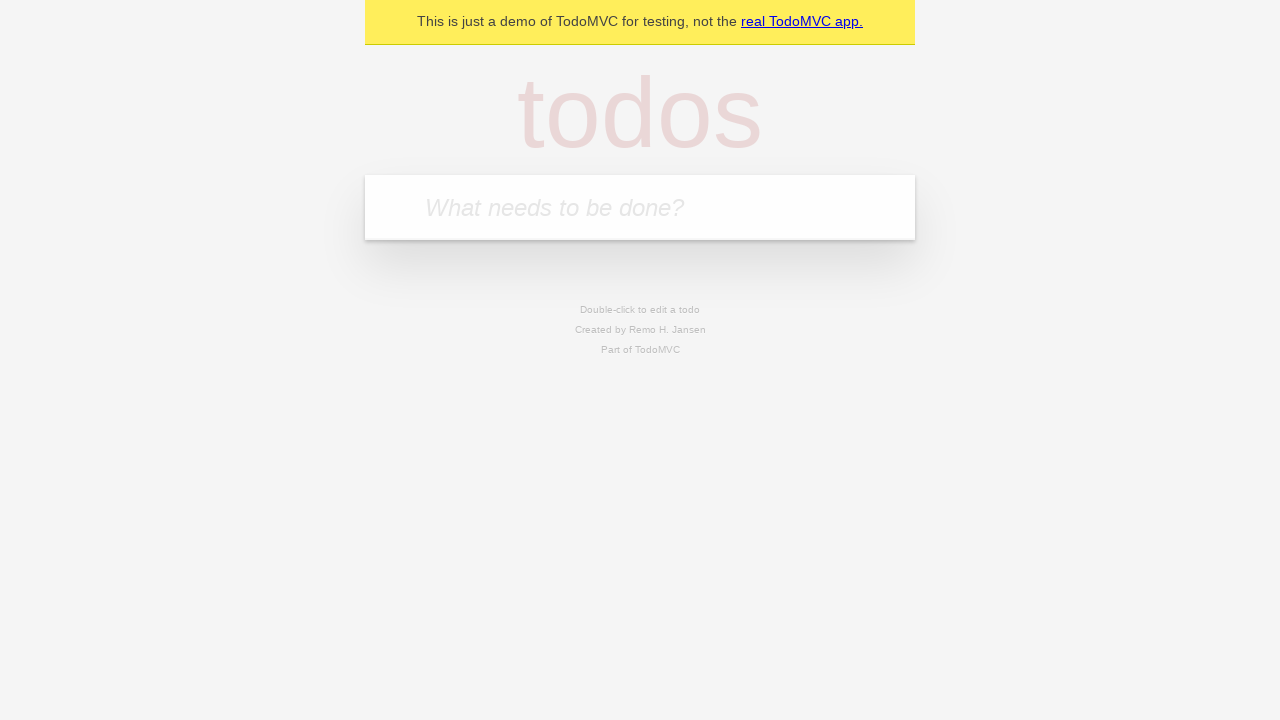

Filled todo input with 'buy some cheese' on internal:attr=[placeholder="What needs to be done?"i]
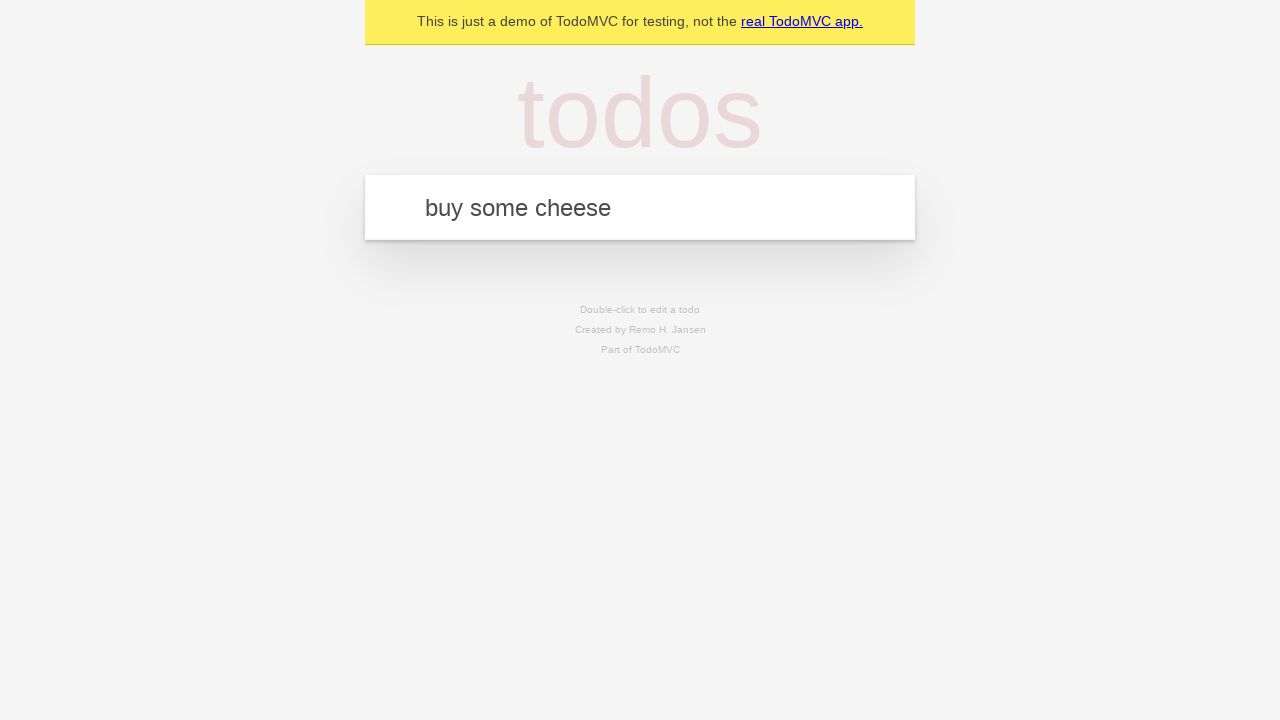

Pressed Enter to create first todo item on internal:attr=[placeholder="What needs to be done?"i]
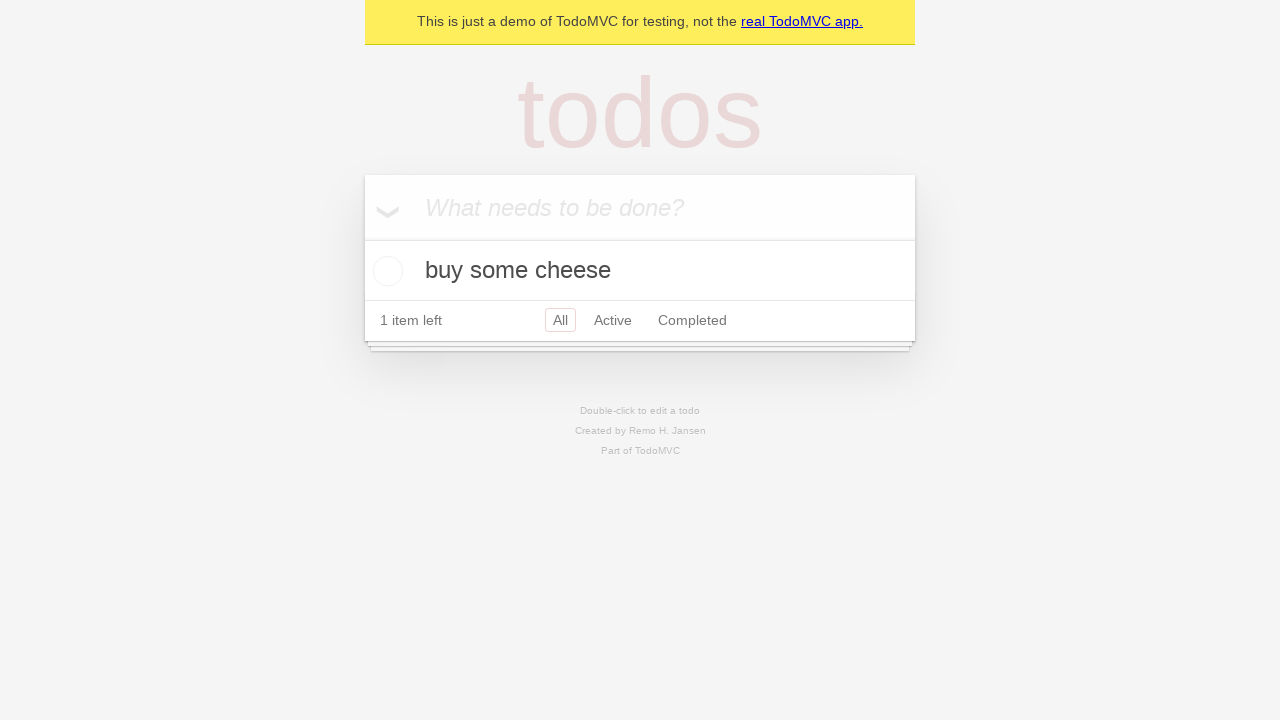

Filled todo input with 'feed the cat' on internal:attr=[placeholder="What needs to be done?"i]
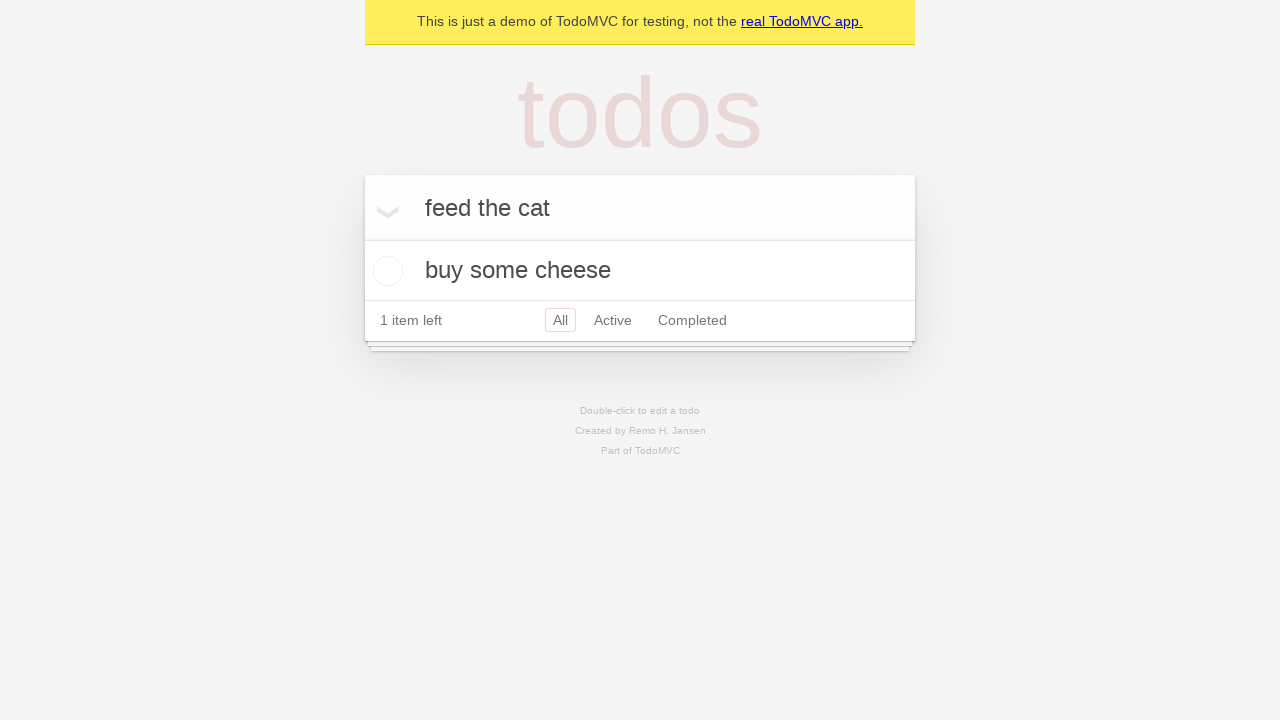

Pressed Enter to create second todo item on internal:attr=[placeholder="What needs to be done?"i]
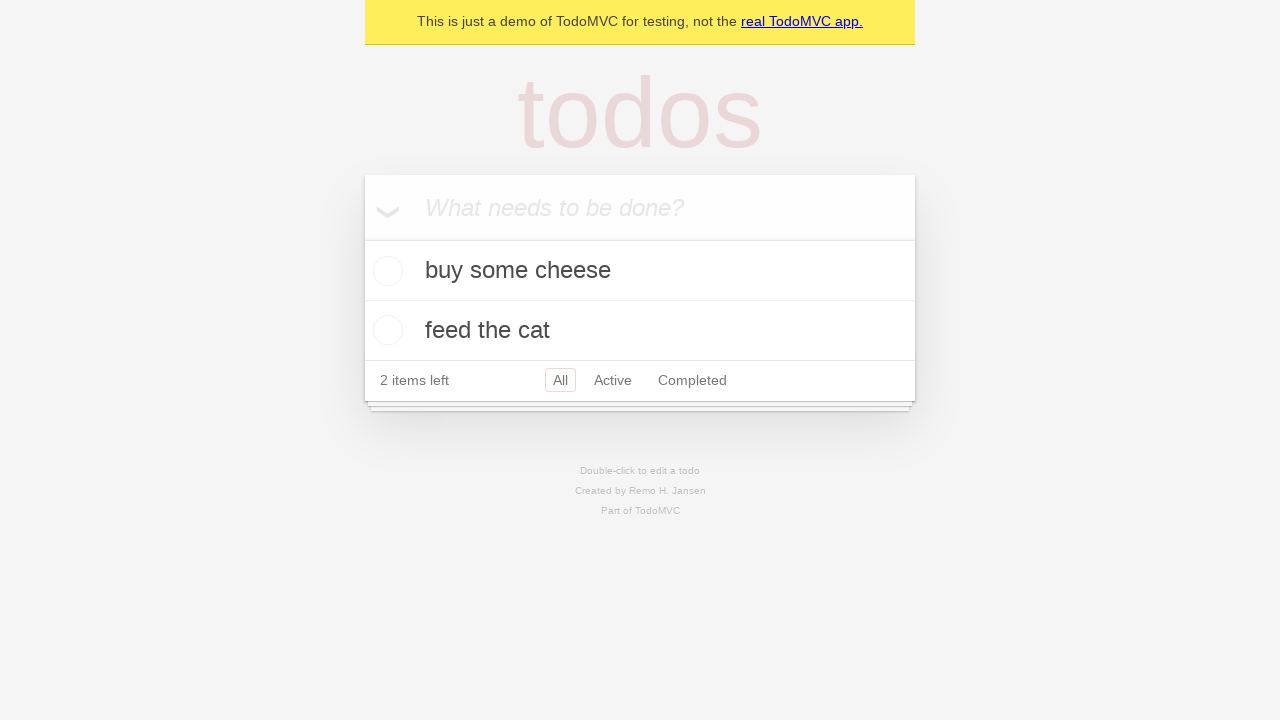

Checked the first todo item checkbox at (385, 271) on internal:testid=[data-testid="todo-item"s] >> nth=0 >> internal:role=checkbox
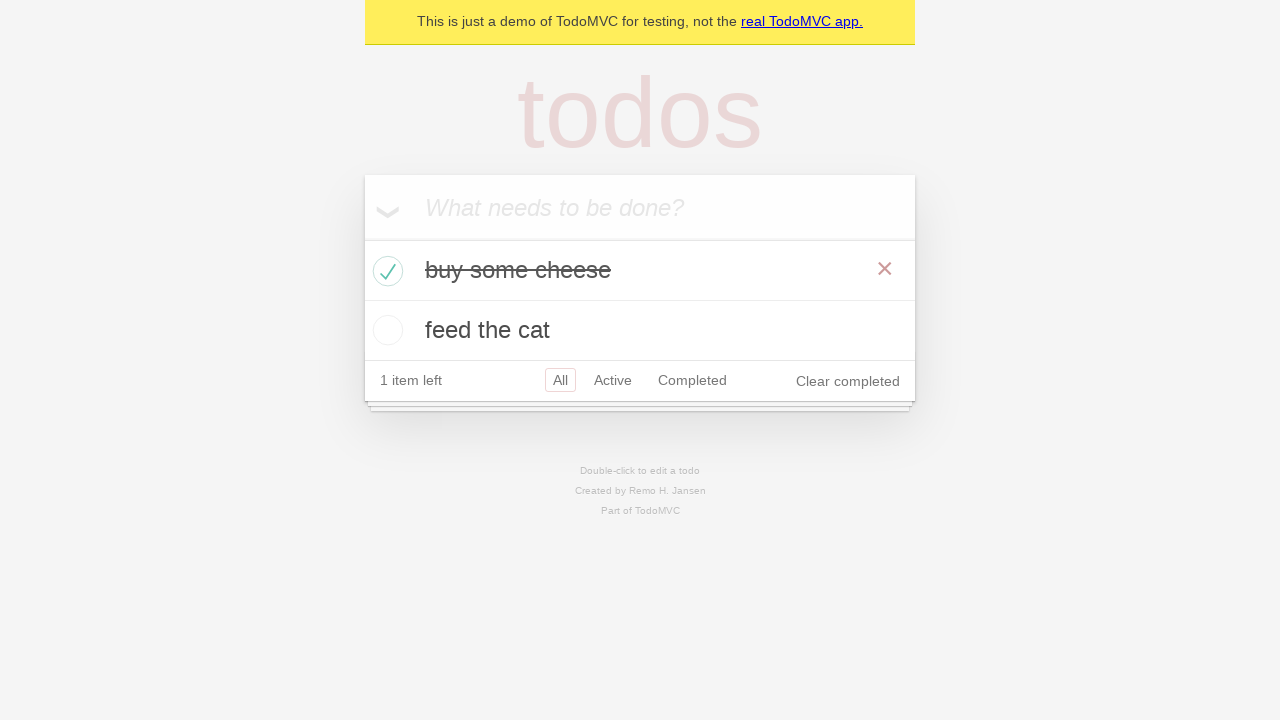

Unchecked the first todo item checkbox to mark it as incomplete at (385, 271) on internal:testid=[data-testid="todo-item"s] >> nth=0 >> internal:role=checkbox
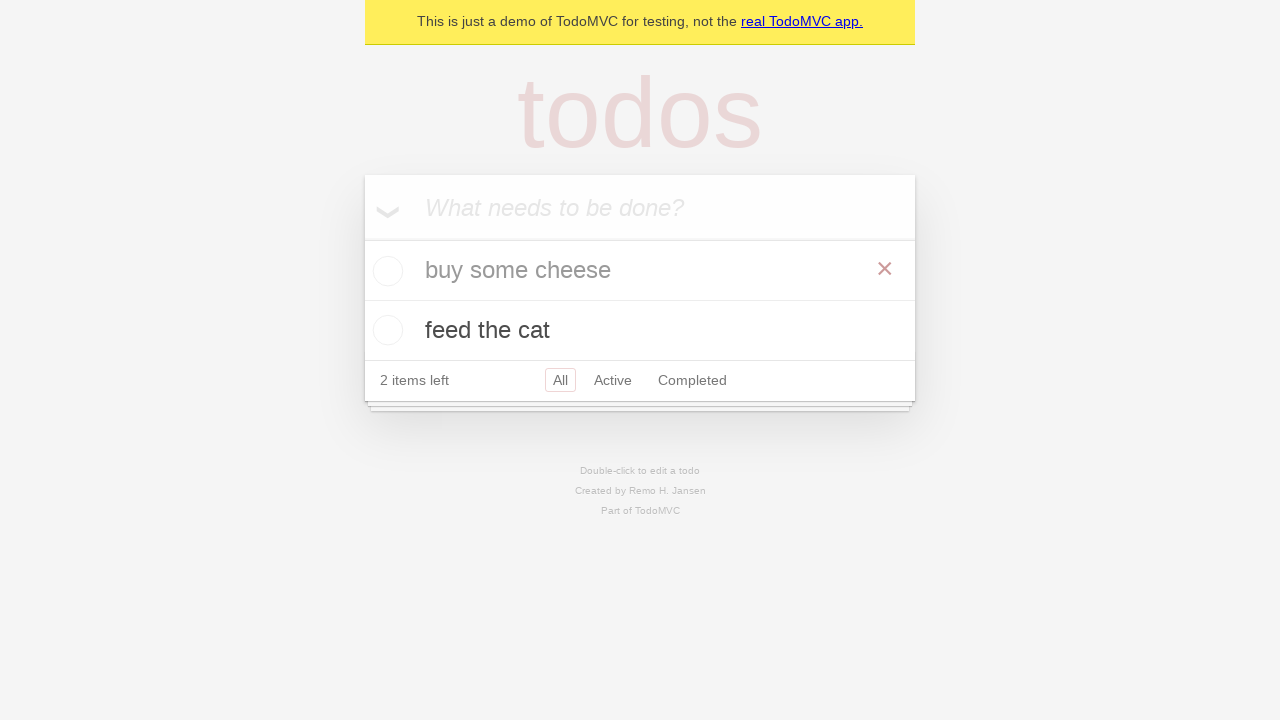

Verified that the first todo item is no longer marked as completed
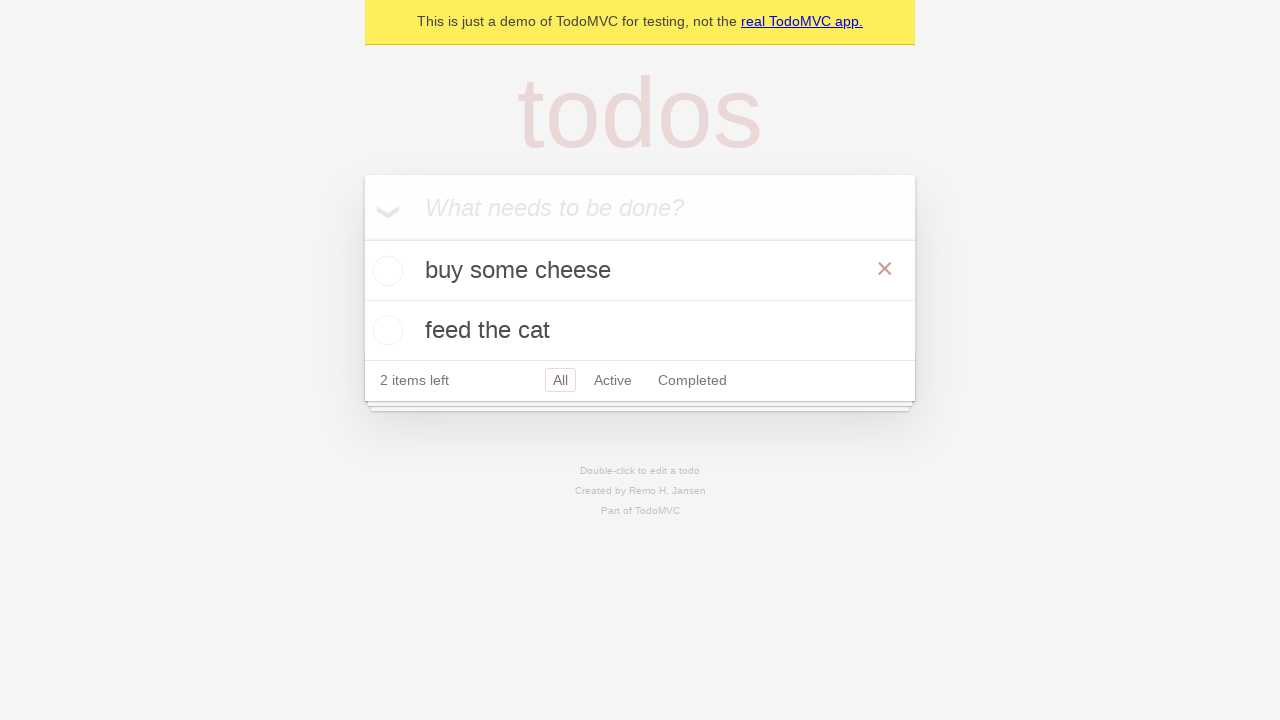

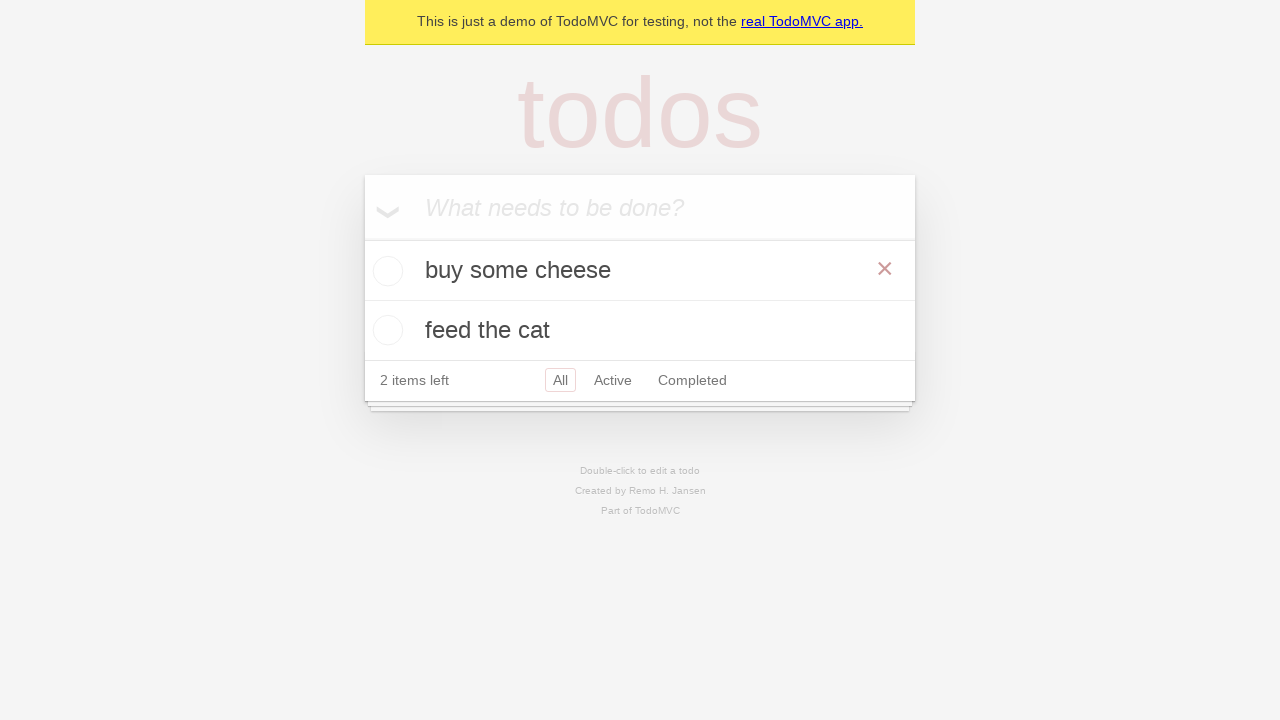